Tests dynamic controls by clicking Remove button, waiting for "It's gone!" message with explicit wait, then clicking Add button and waiting for "It's back" message

Starting URL: https://the-internet.herokuapp.com/dynamic_controls

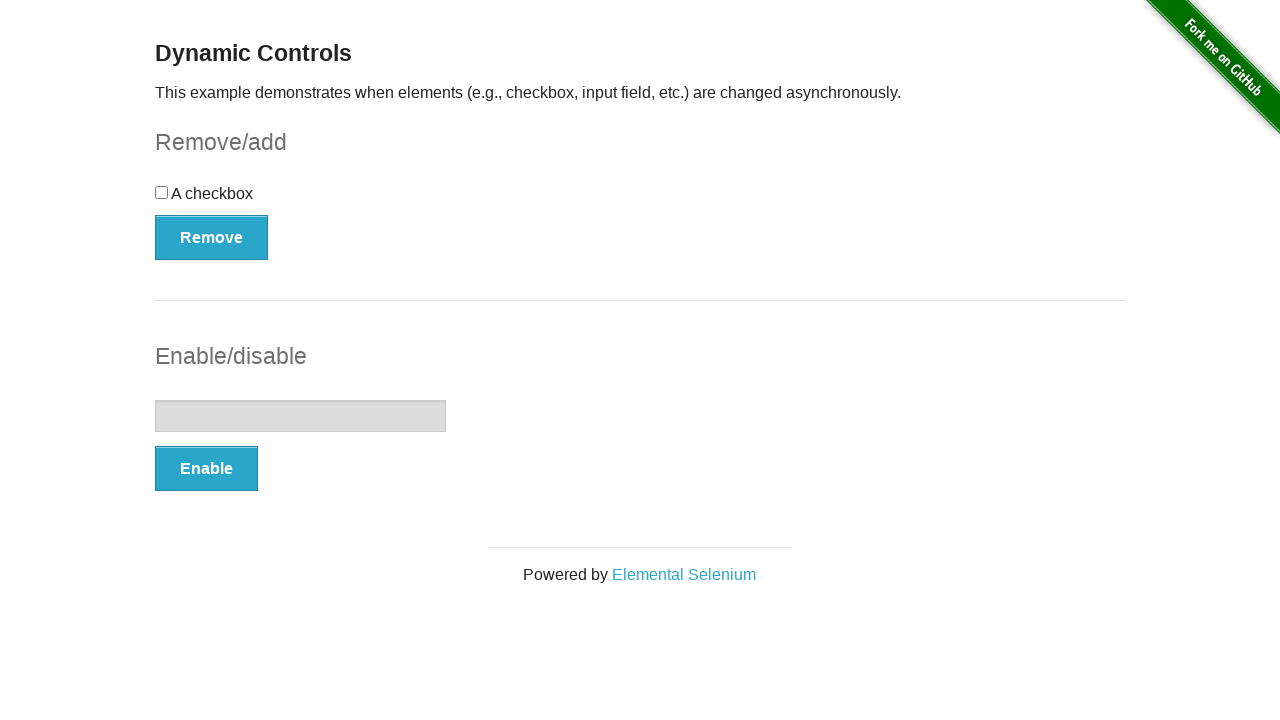

Clicked Remove button to remove dynamic control at (212, 237) on xpath=//button[text()='Remove']
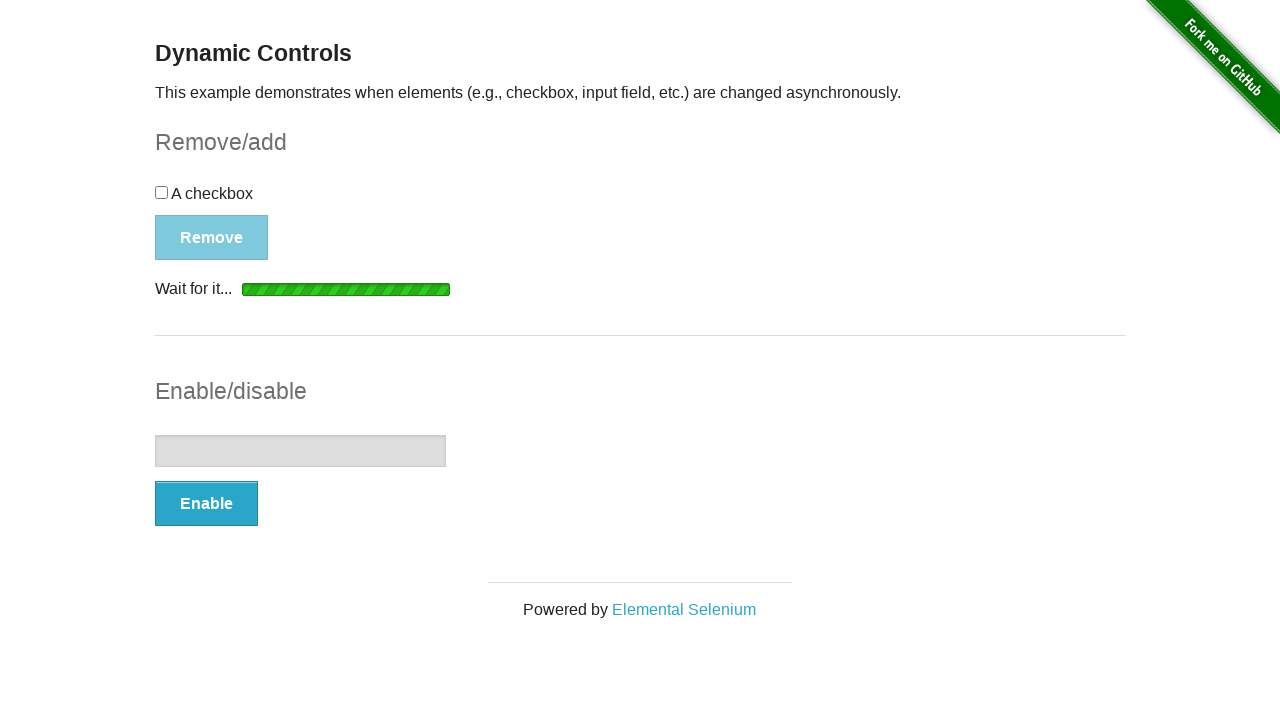

Waited for and confirmed 'It's gone!' message appeared
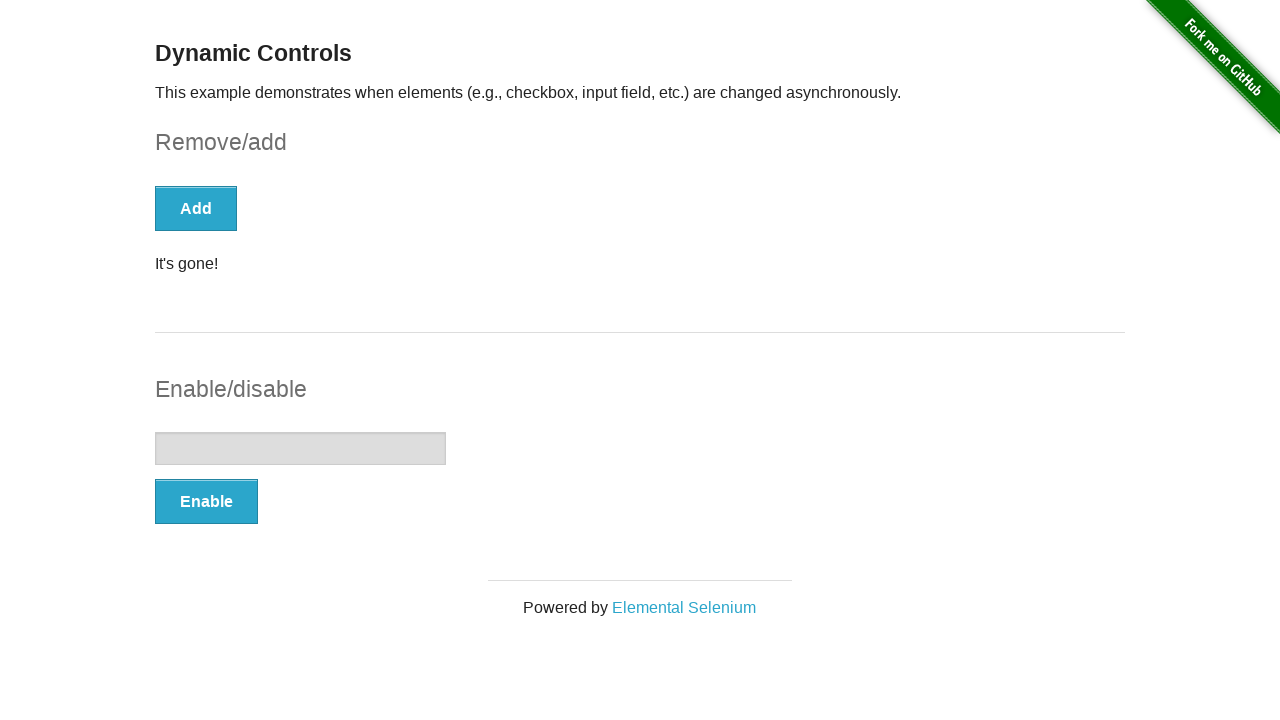

Clicked Add button to restore dynamic control at (196, 208) on //*[text()="Add"]
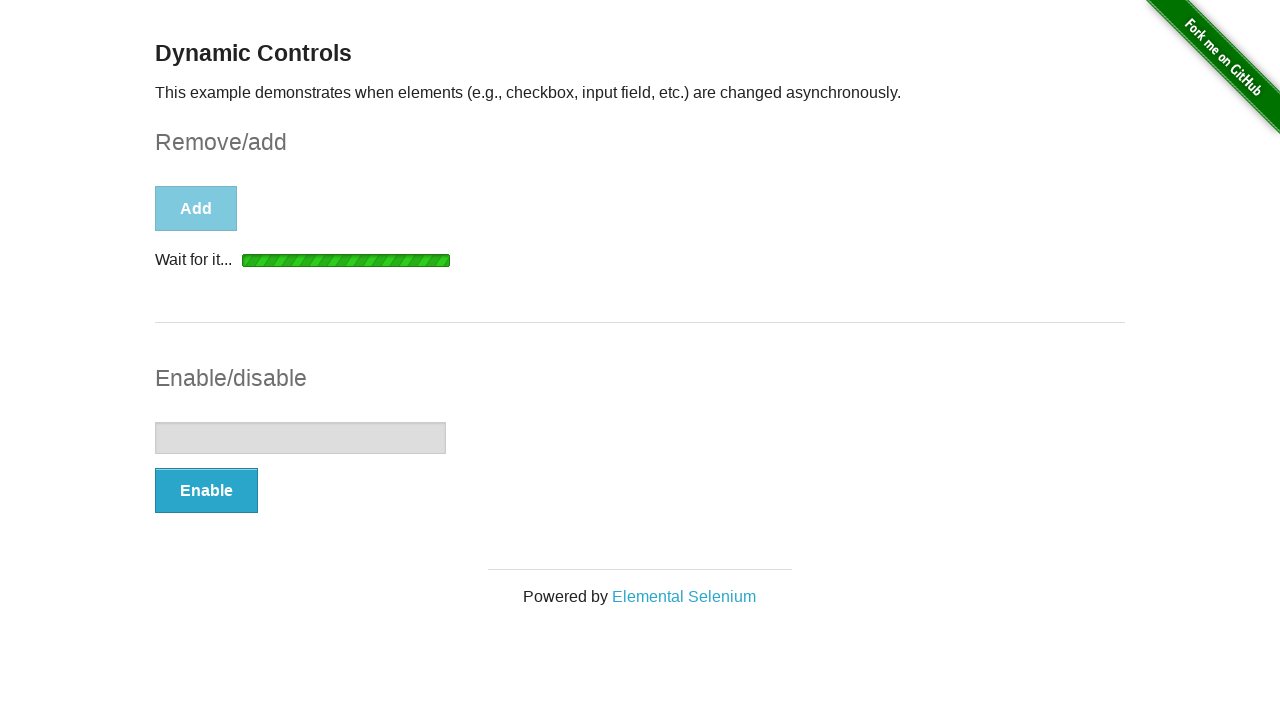

Waited for and confirmed 'It's back' message appeared
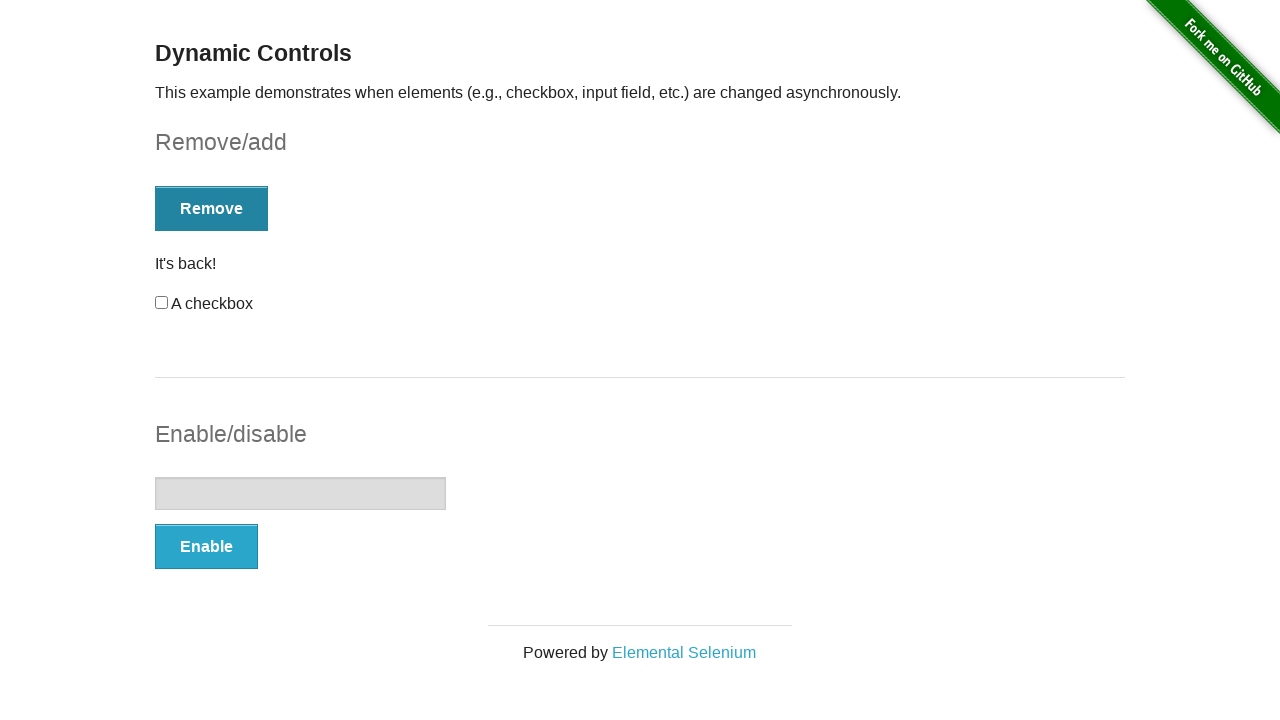

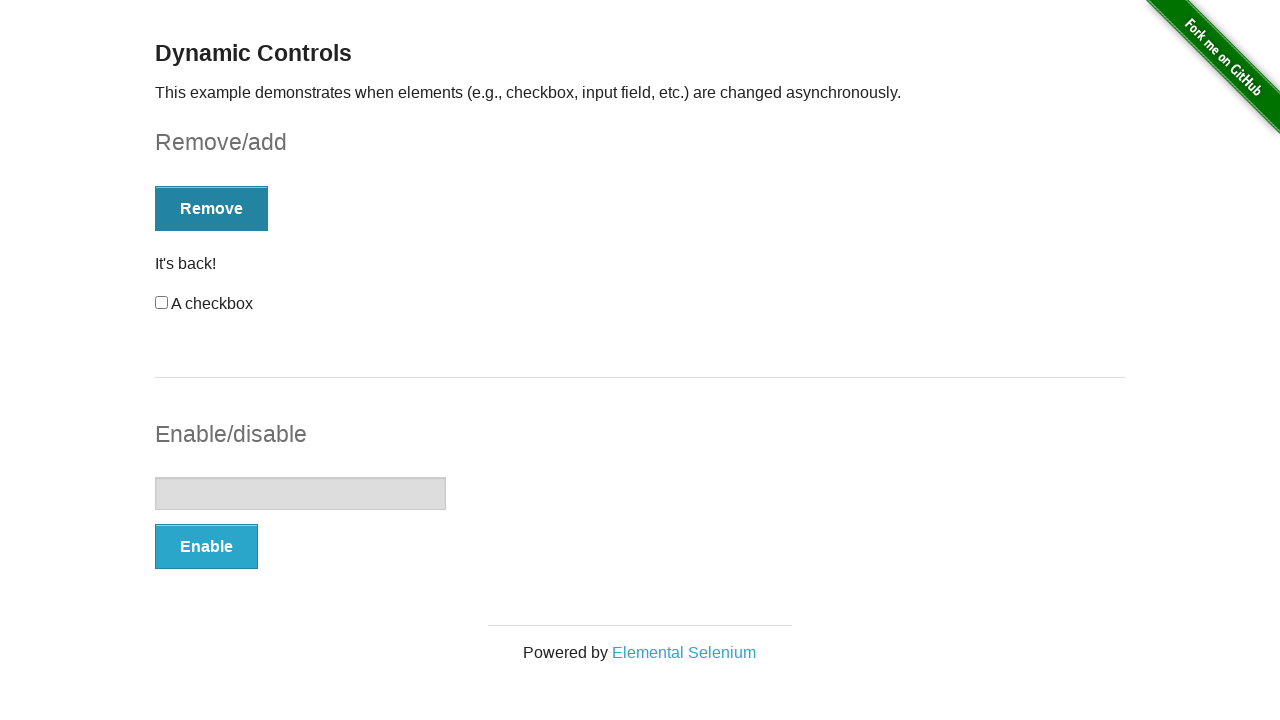